Tests browser back and forward navigation by visiting the checkboxes page, going back to home, then forward to checkboxes again

Starting URL: https://the-internet.herokuapp.com/

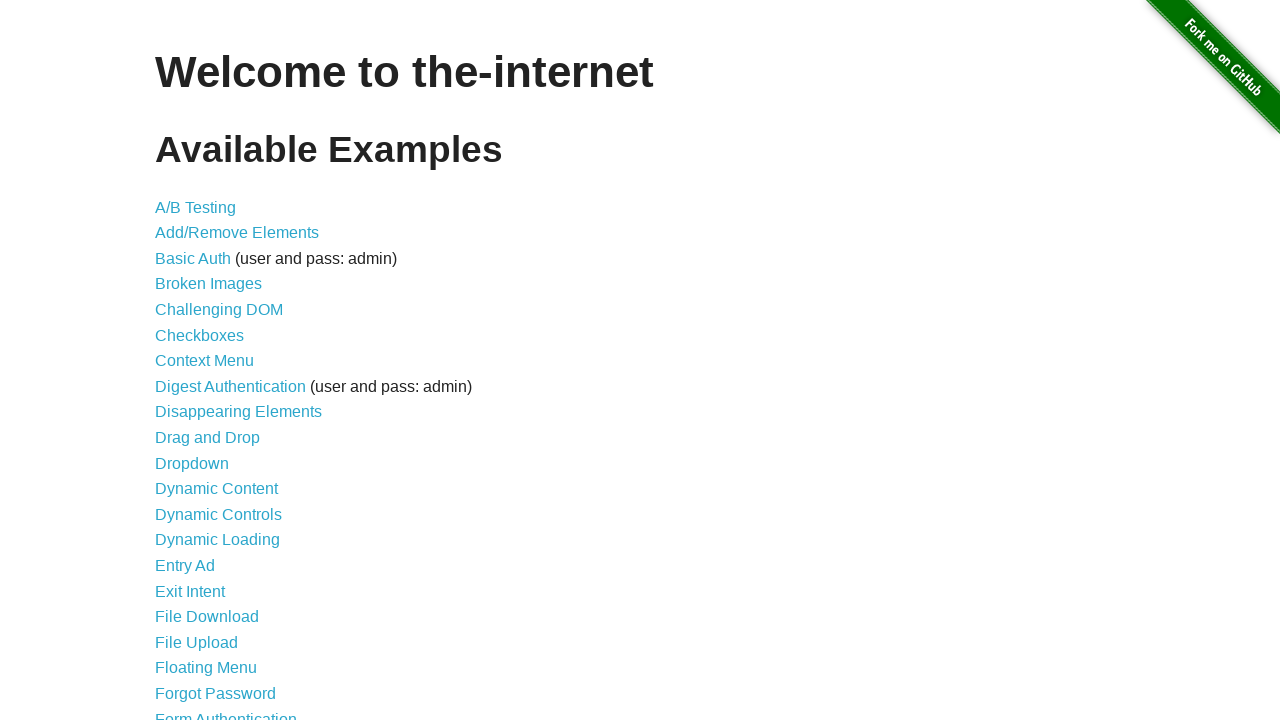

Clicked on Checkboxes link at (200, 335) on a[href="/checkboxes"]
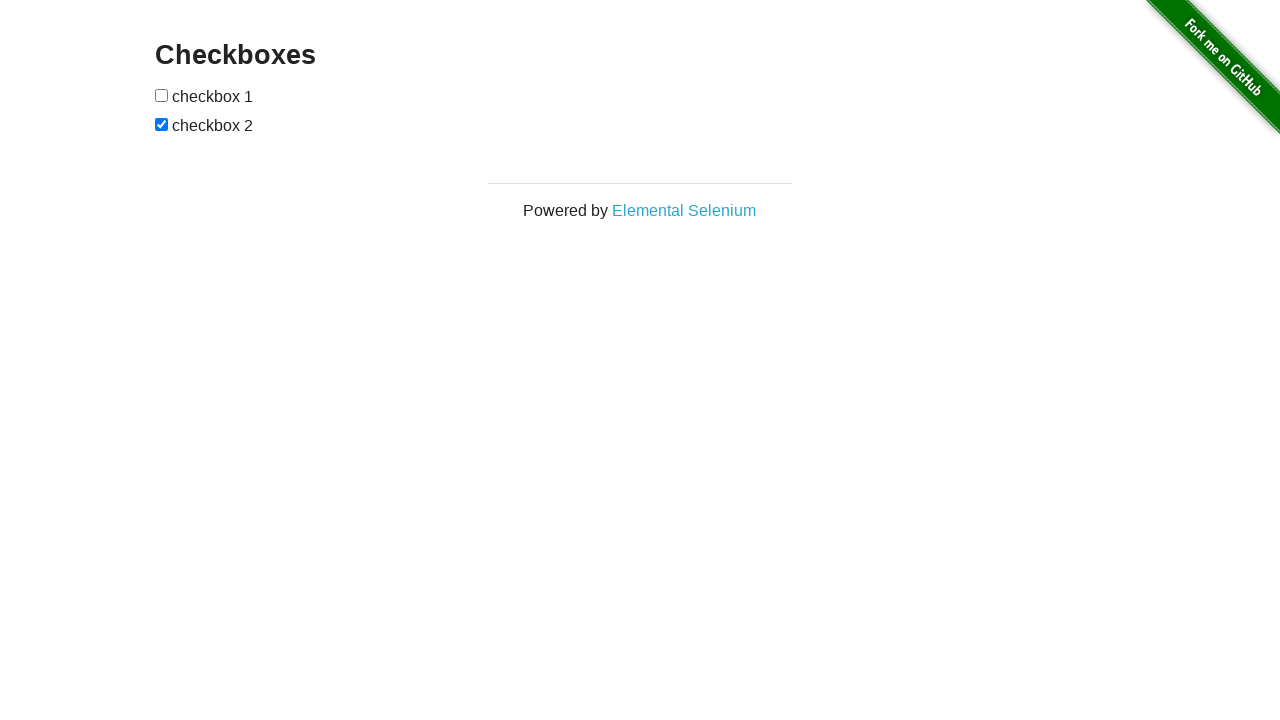

Verified URL contains 'checkboxes'
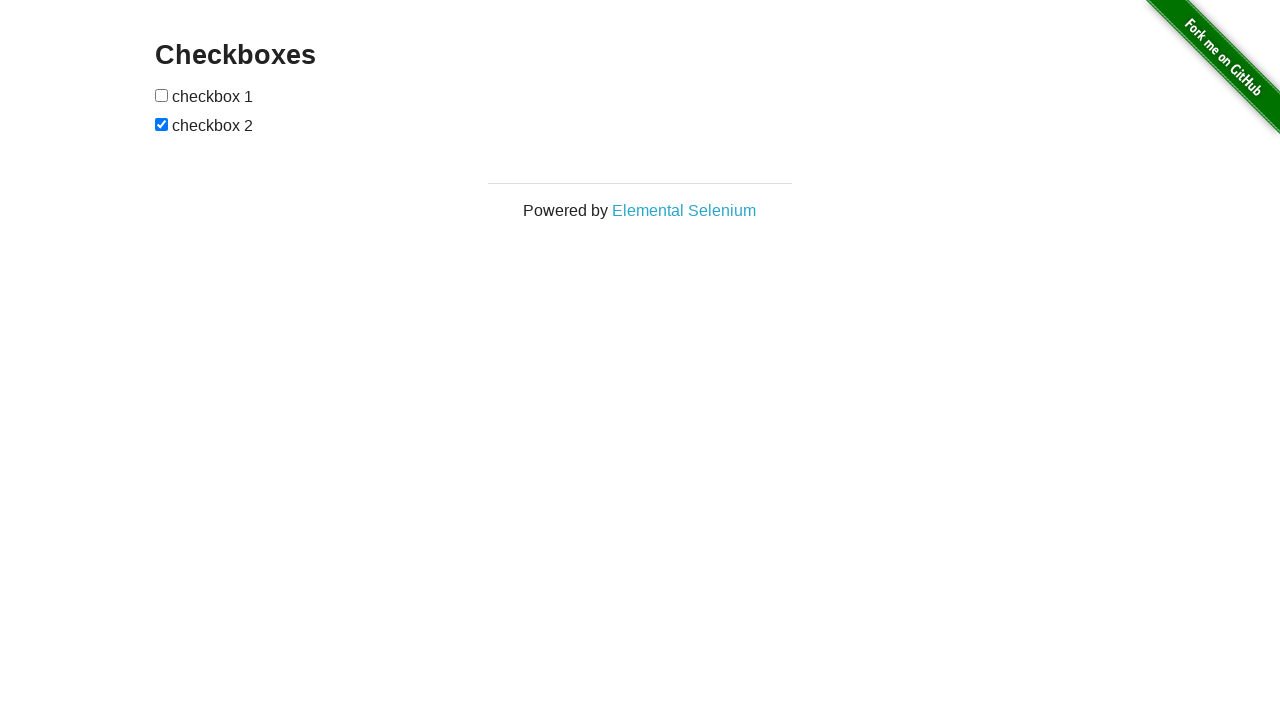

Navigated back to previous page
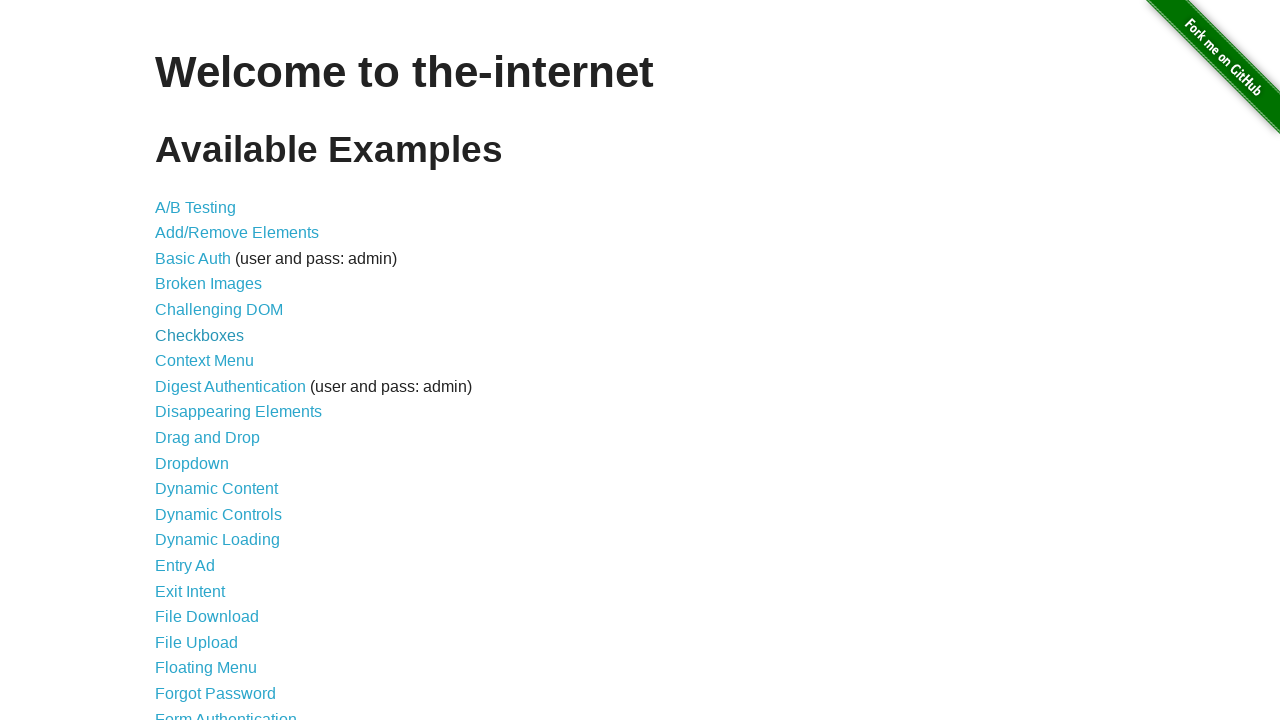

Verified URL is home page (https://the-internet.herokuapp.com/)
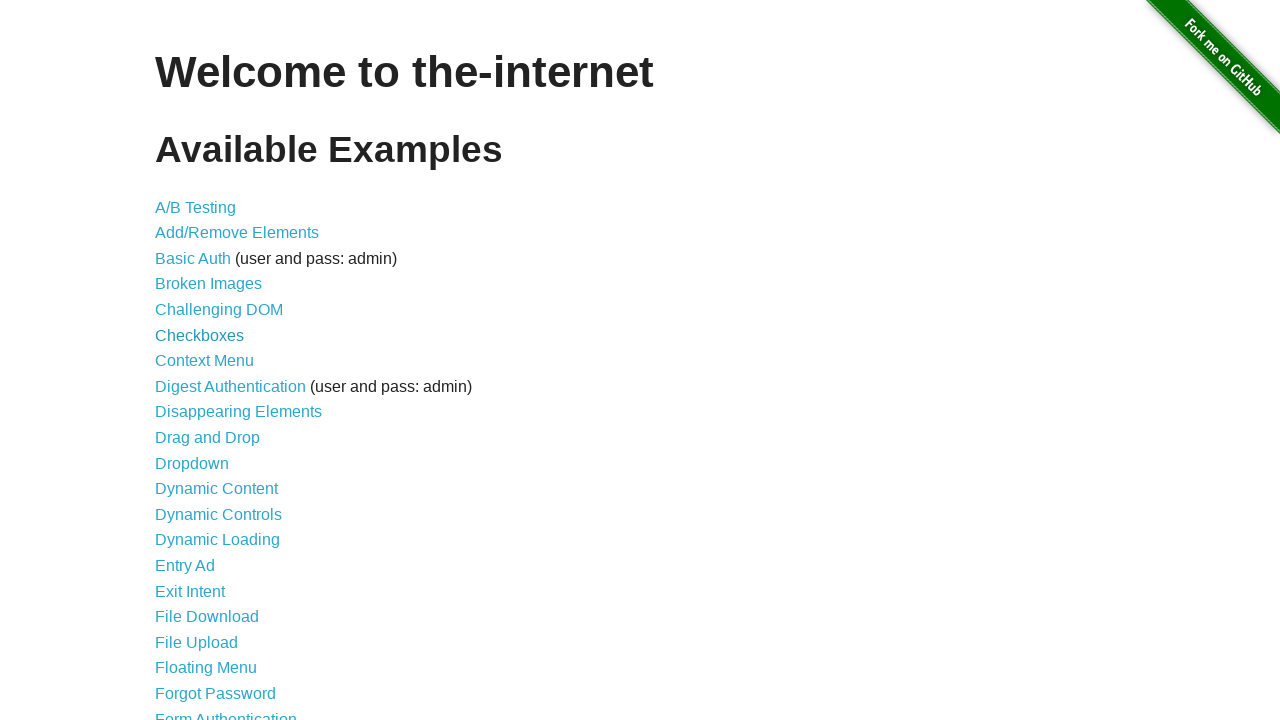

Navigated forward to checkboxes page
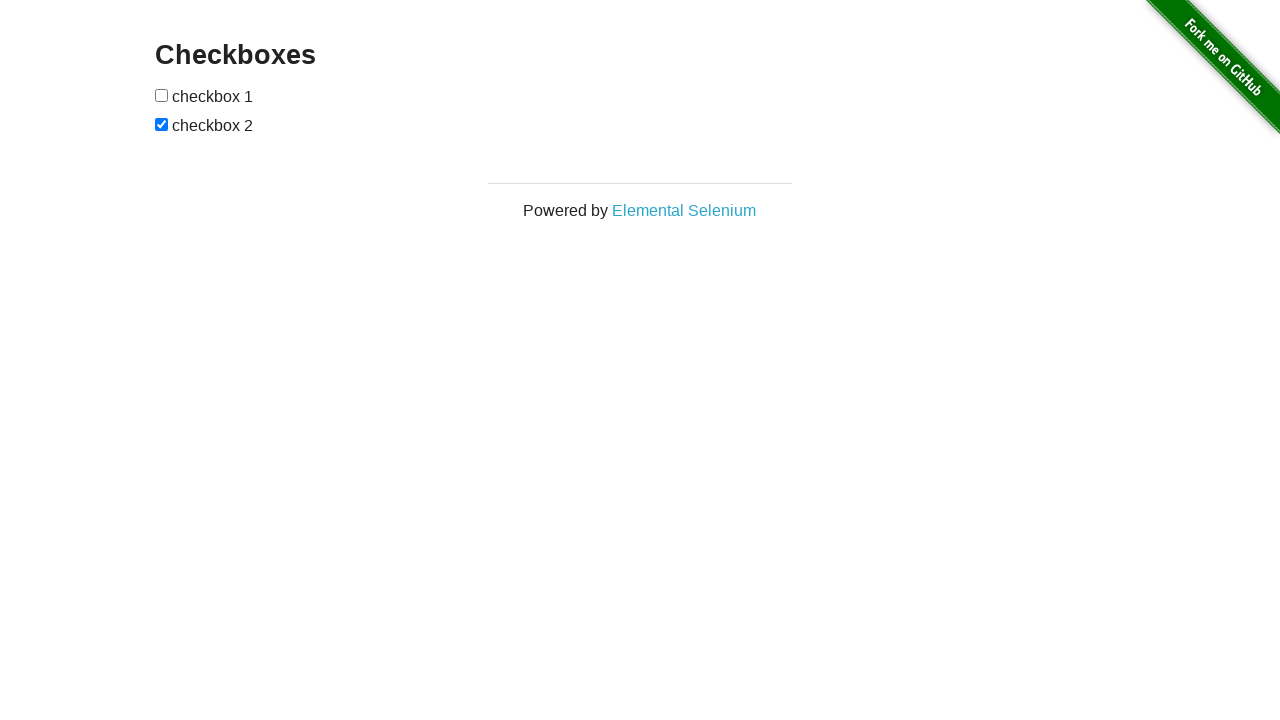

Verified URL contains 'checkboxes' after forward navigation
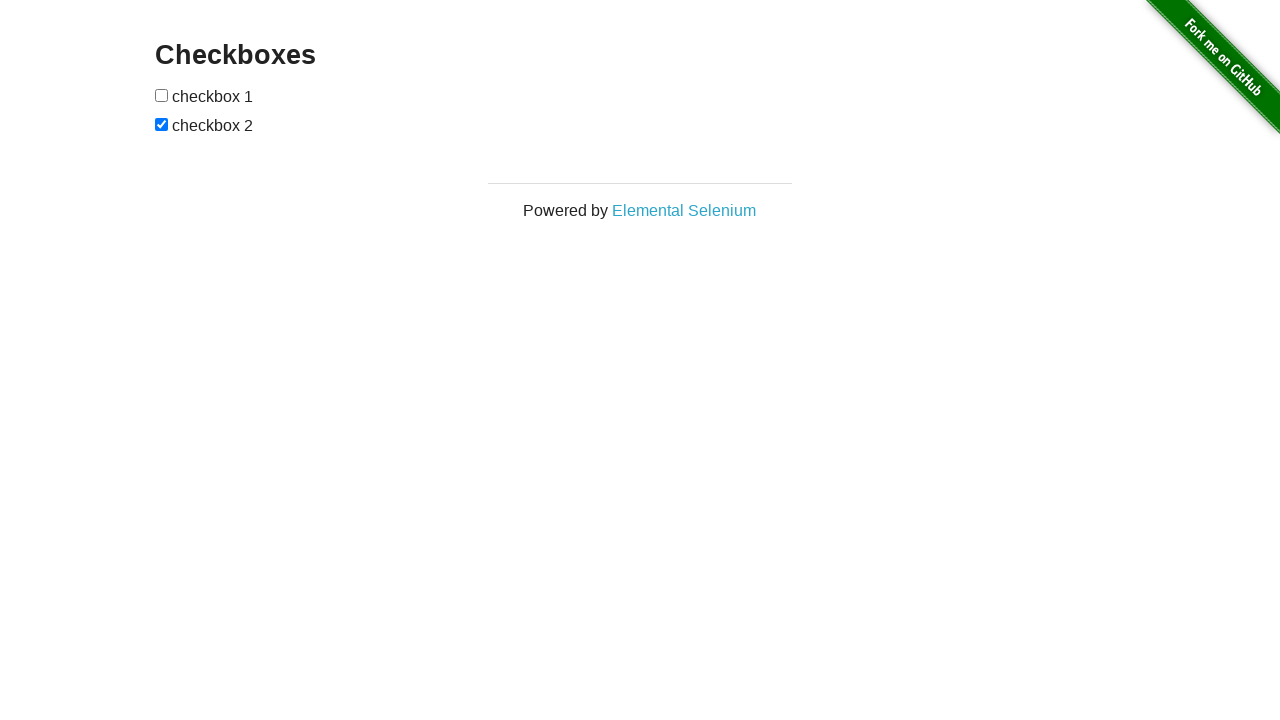

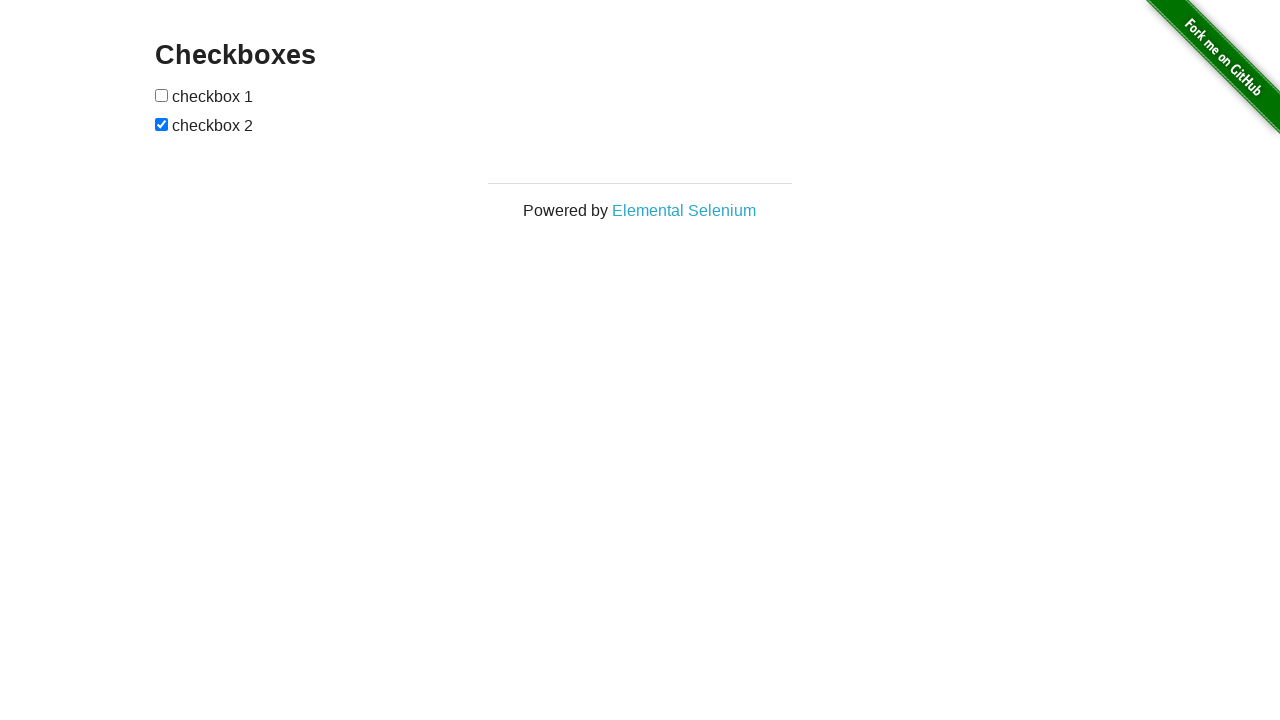